Negative test with address containing only spaces to verify validation

Starting URL: https://docs.google.com/forms/d/e/1FAIpQLScVG7idLWR8sxNQygSnLuhehUNVFti0FnVviWCSjDh-JNhsMA/viewform

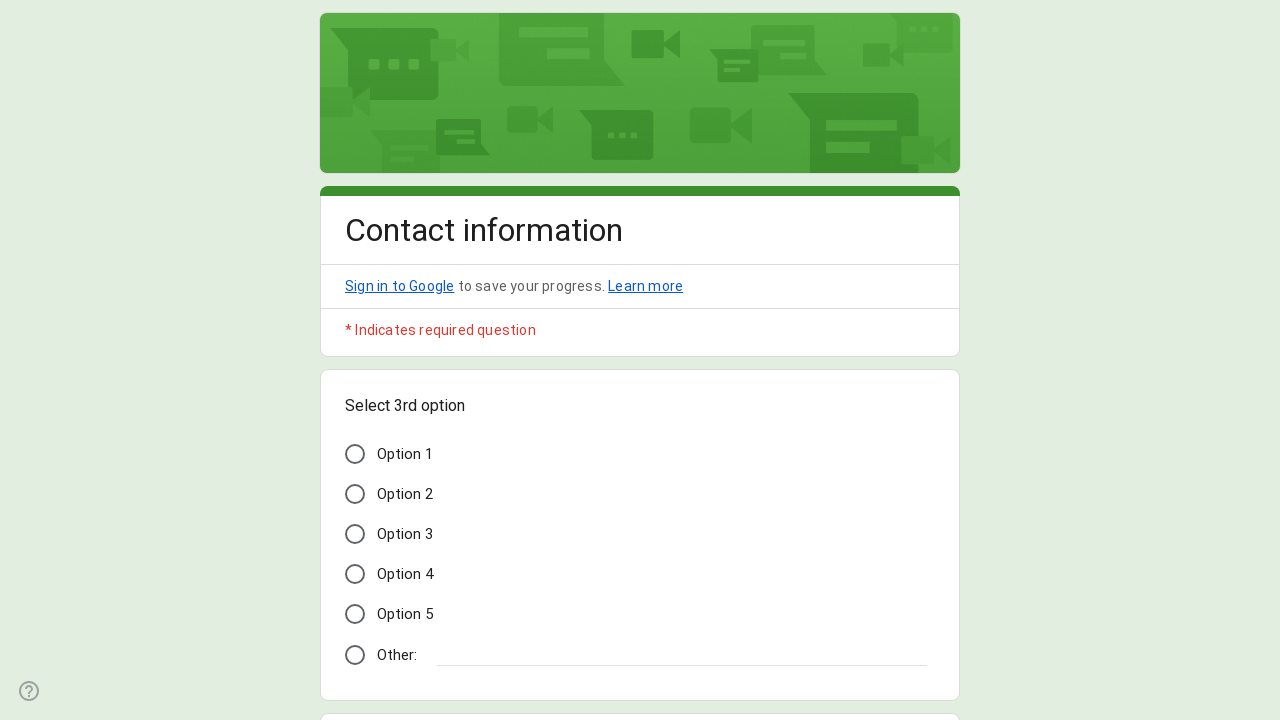

Form loaded - #mG61Hd selector found
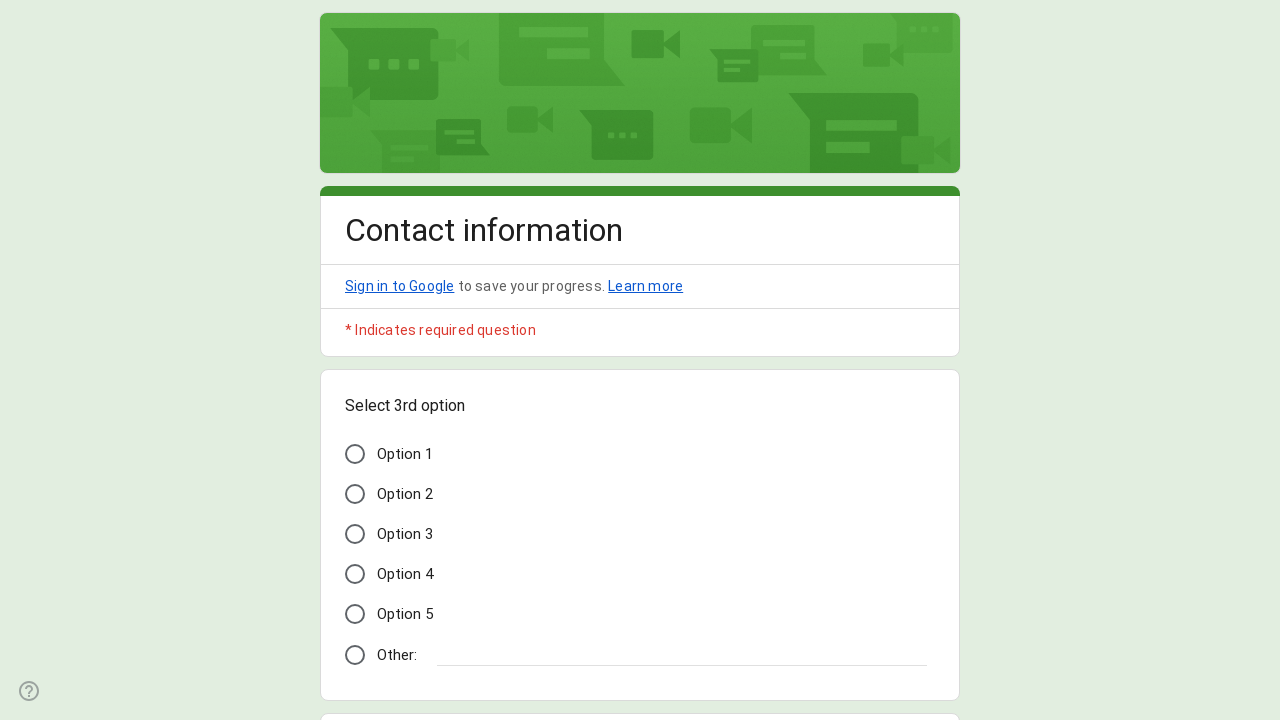

Filled name field with 'test Name' on xpath=//*[@id='mG61Hd']/div[2]/div/div[2]/div[2]/div/div/div[2]/div/div[1]/div/d
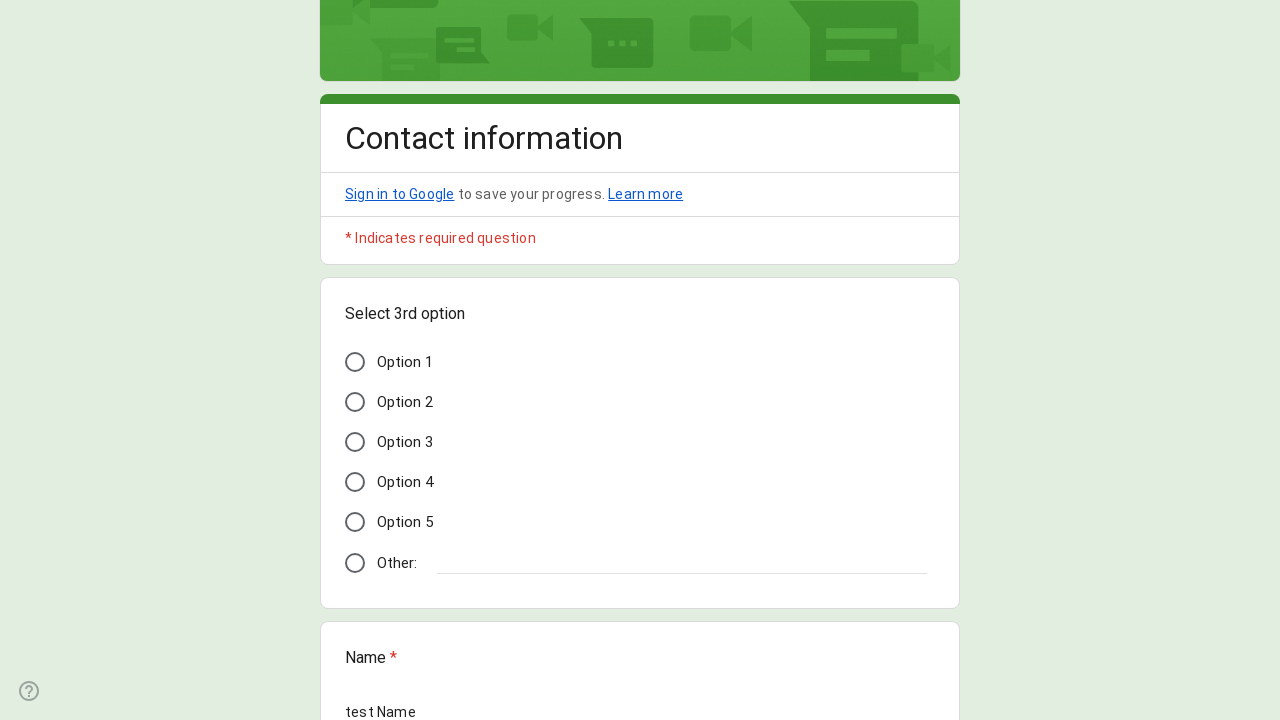

Filled email field with 'test@testdomain.com' on xpath=//*[@id='mG61Hd']/div[2]/div/div[2]/div[3]/div/div/div[2]/div/div[1]/div/d
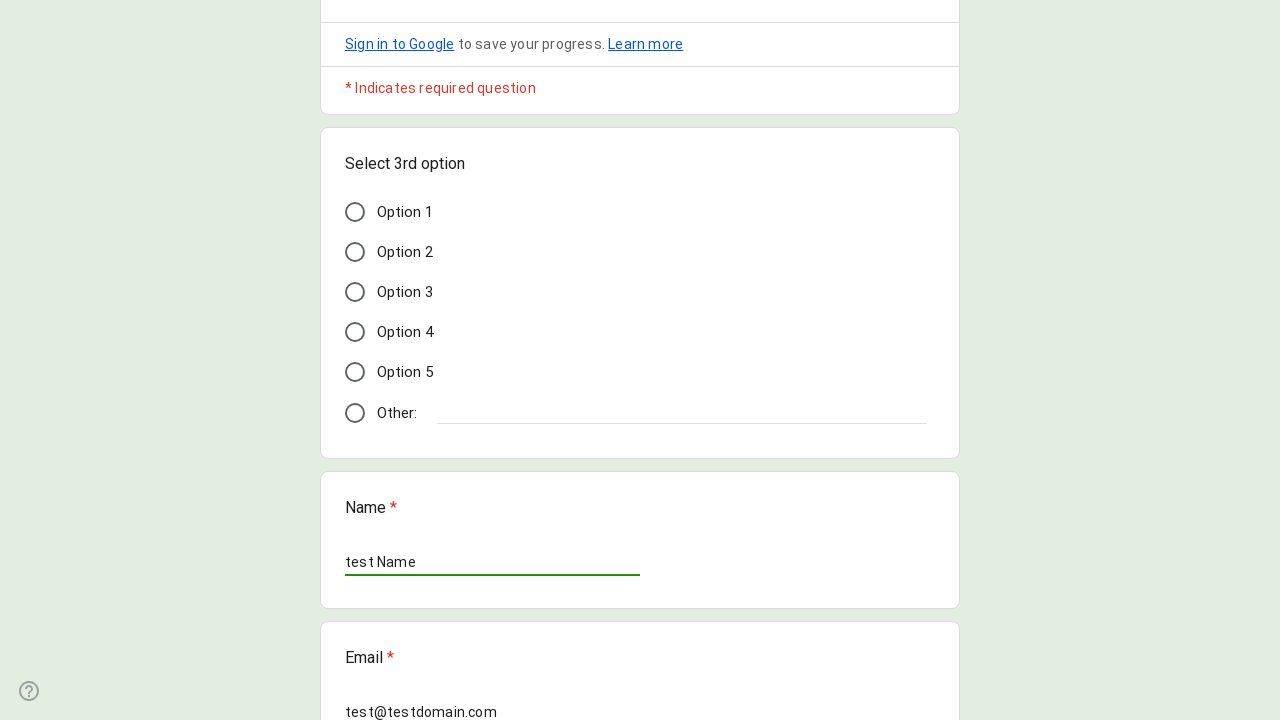

Filled address field with spaces only to test validation on xpath=//*[@id='mG61Hd']/div[2]/div/div[2]/div[4]/div/div/div[2]/div/div[1]/div[2
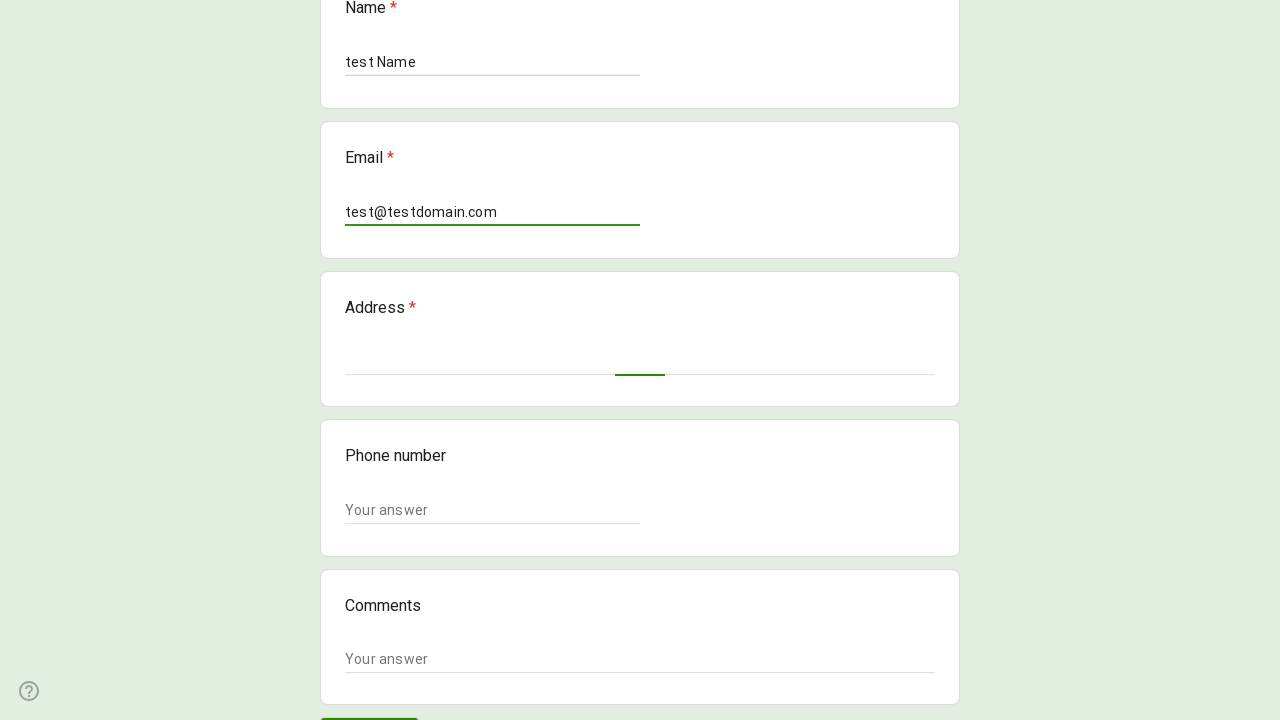

Clicked send button to submit form with spaces-only address at (369, 702) on xpath=//*[@id='mG61Hd']/div[2]/div/div[3]/div[1]/div[1]/div/span/span
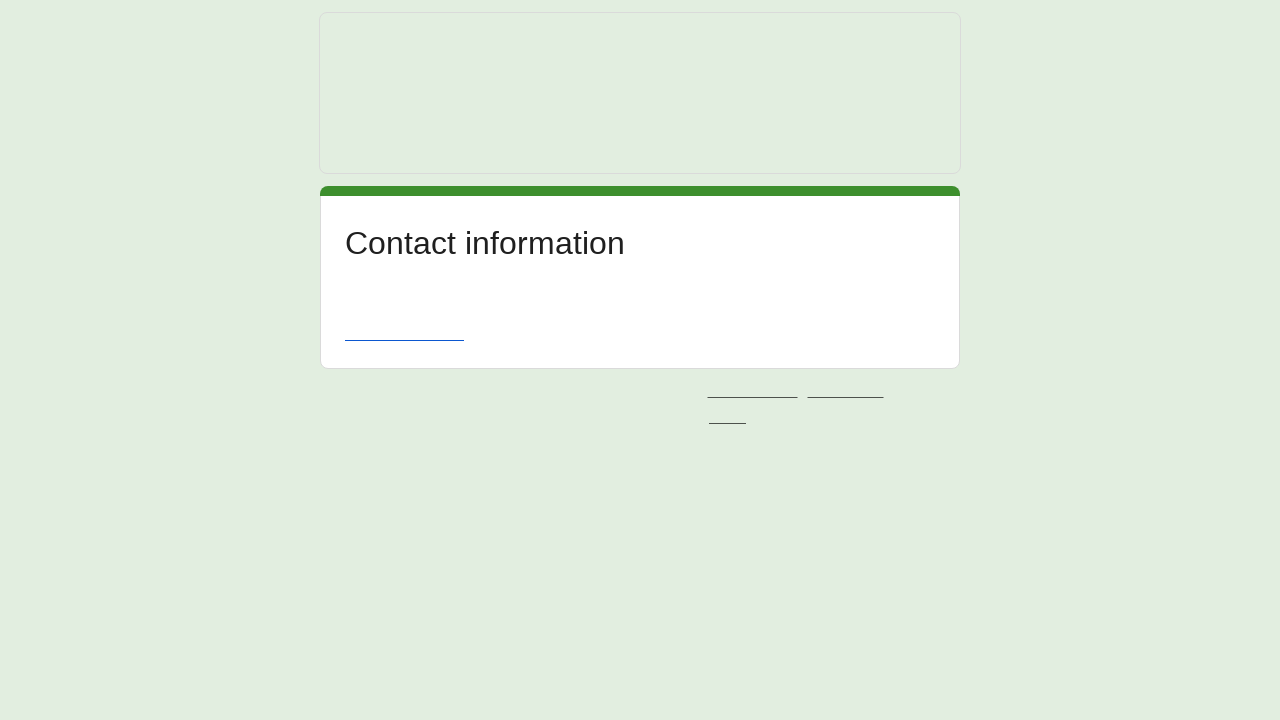

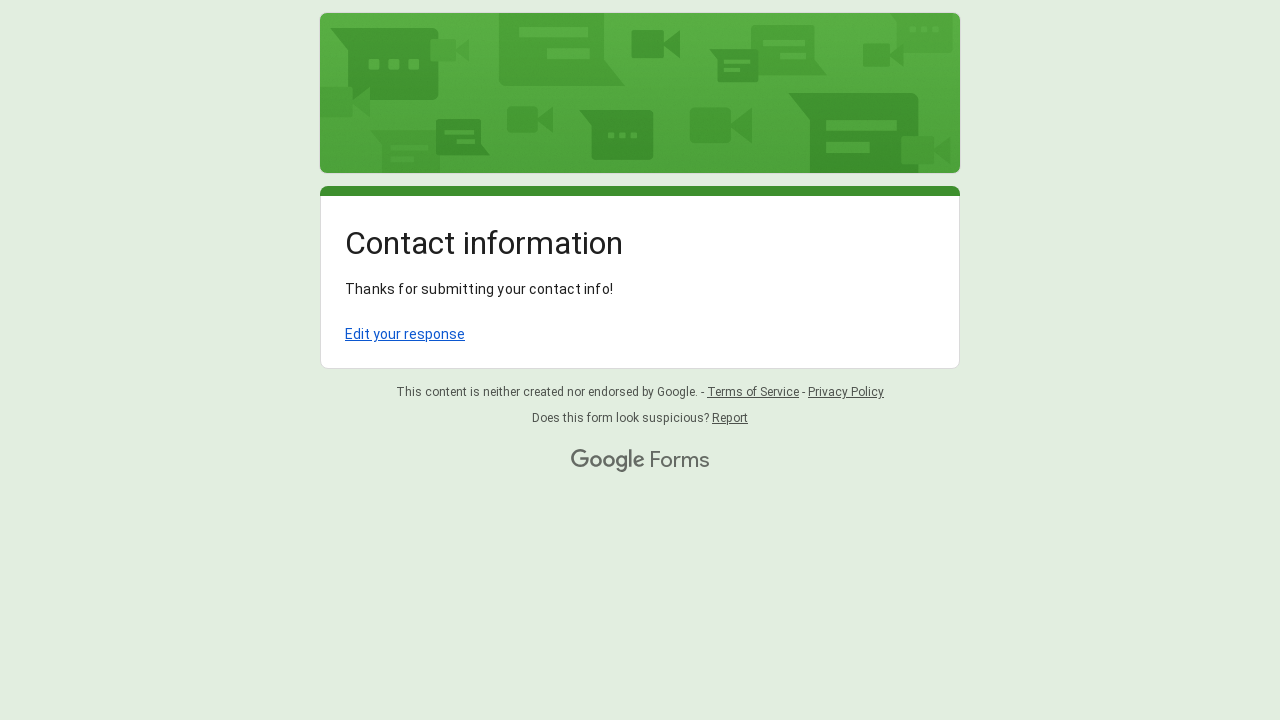